Tests iframe handling by switching to the first iframe, clicking a search button, and entering text in a search input field

Starting URL: https://practice-automation.com/iframes/

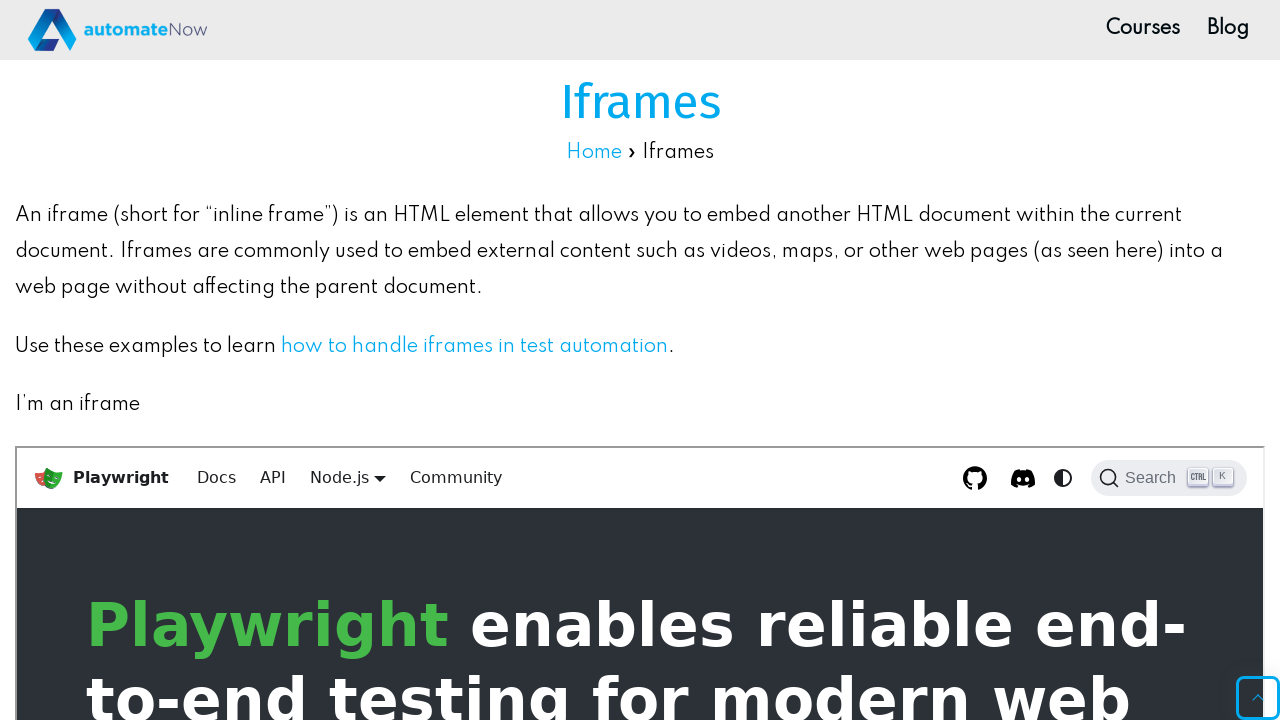

Located first iframe (#iframe-1)
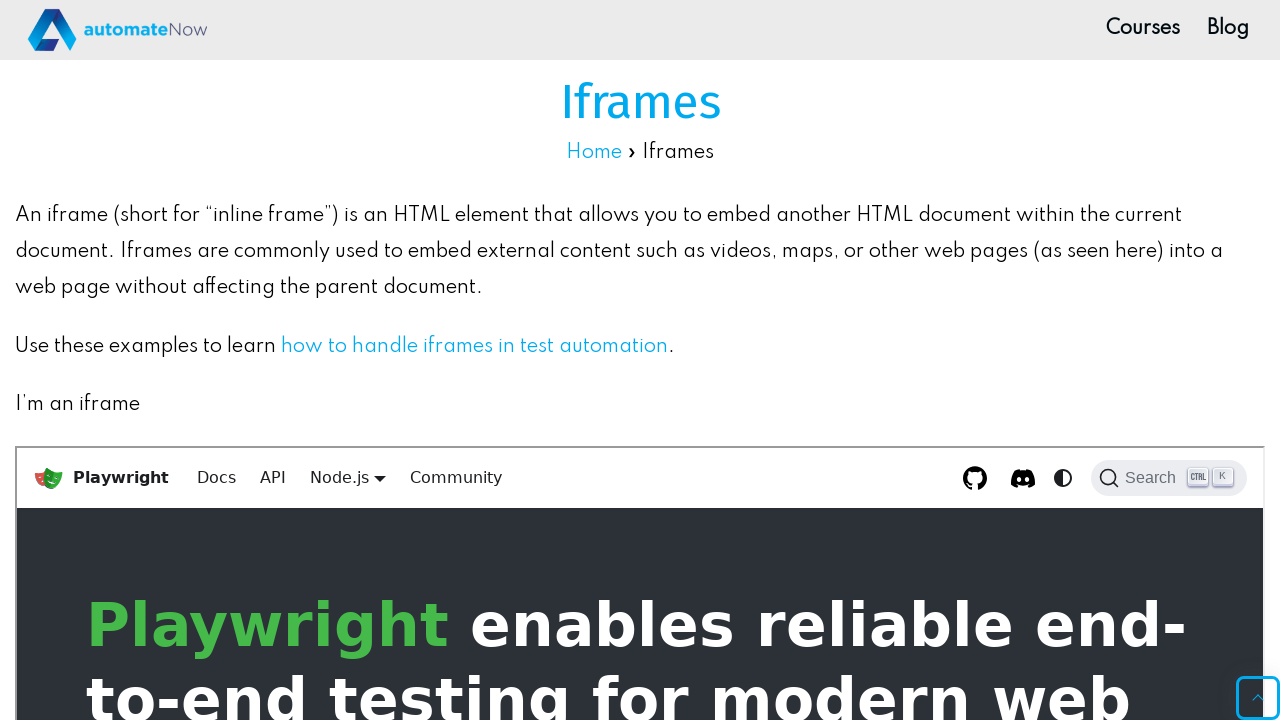

Clicked search button inside iframe at (1169, 478) on #iframe-1 >> internal:control=enter-frame >> .DocSearch.DocSearch-Button
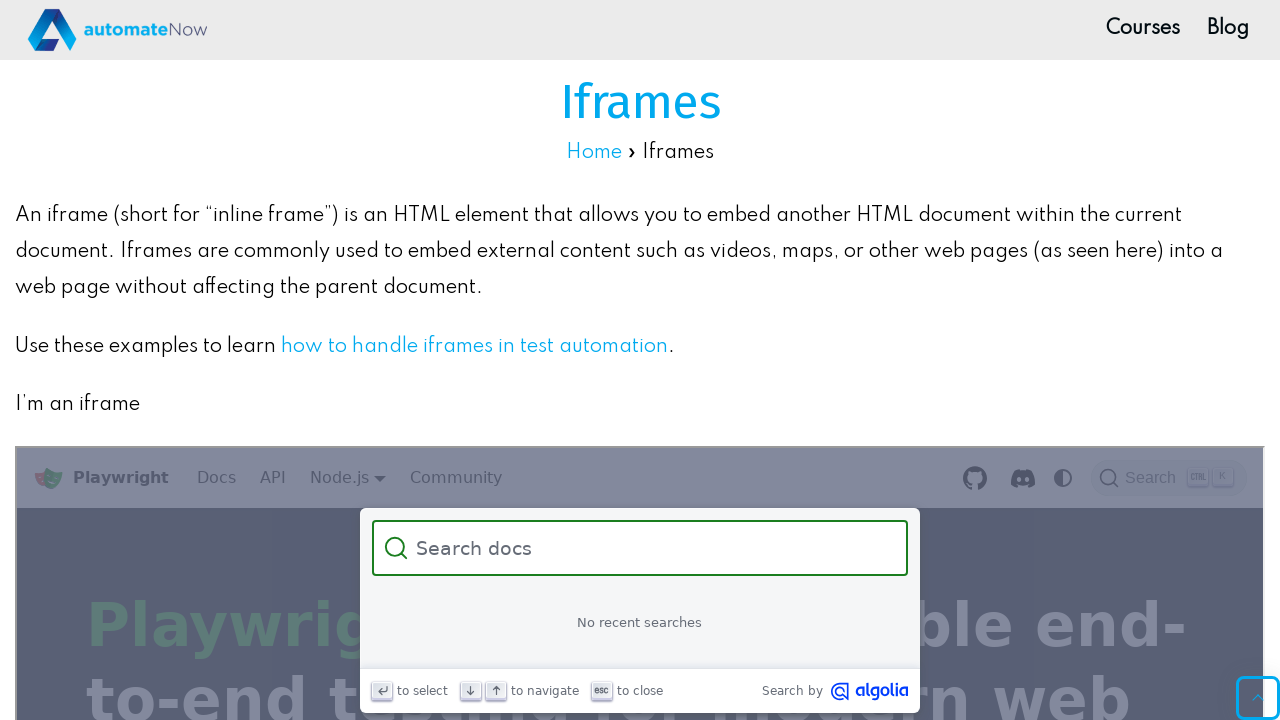

Entered 'Wassup Everyone' in search input field on #iframe-1 >> internal:control=enter-frame >> .DocSearch-Input
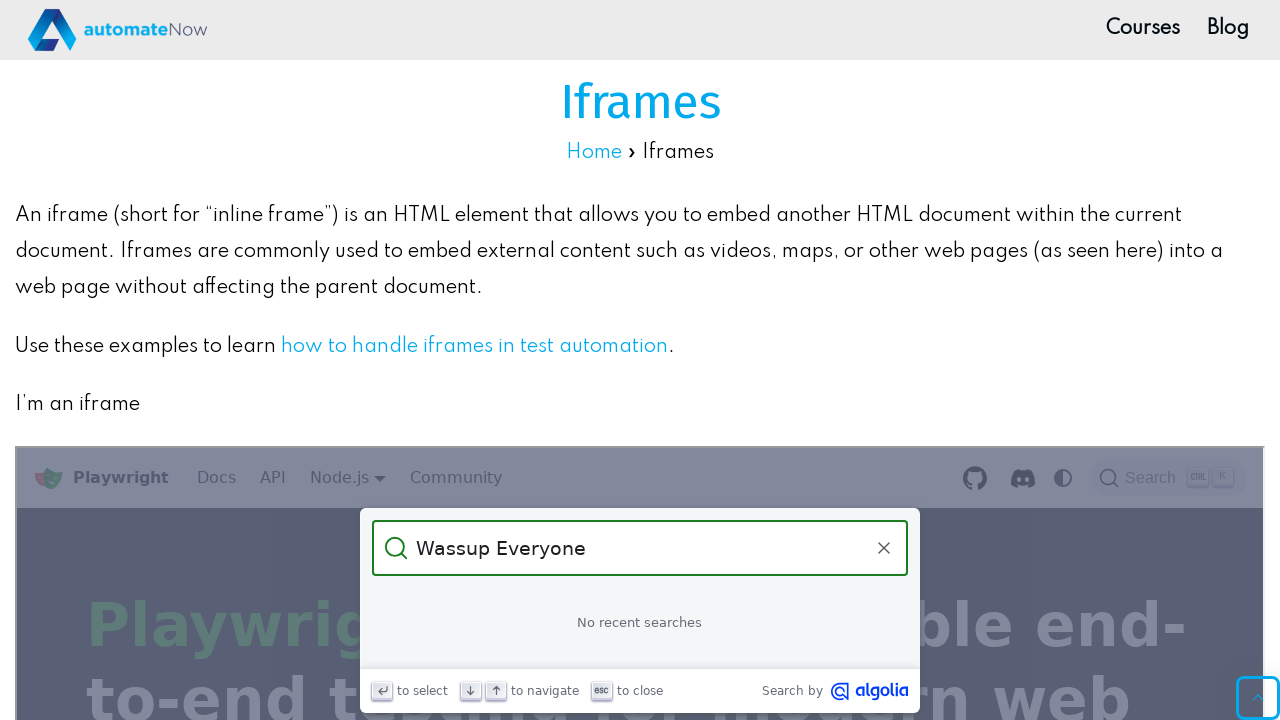

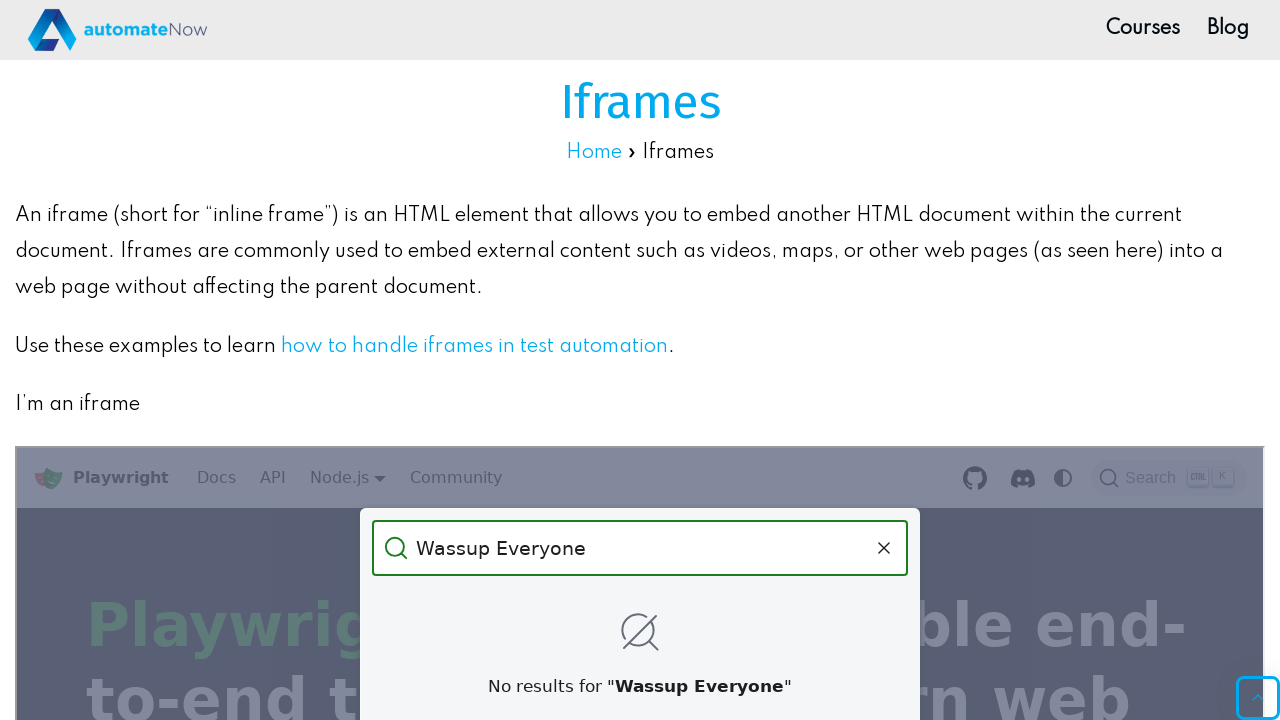